Navigates to a Guru99 tutorial page and performs scroll operations to demonstrate scrolling functionality

Starting URL: https://www.guru99.com/scroll-up-down-selenium-webdriver.html

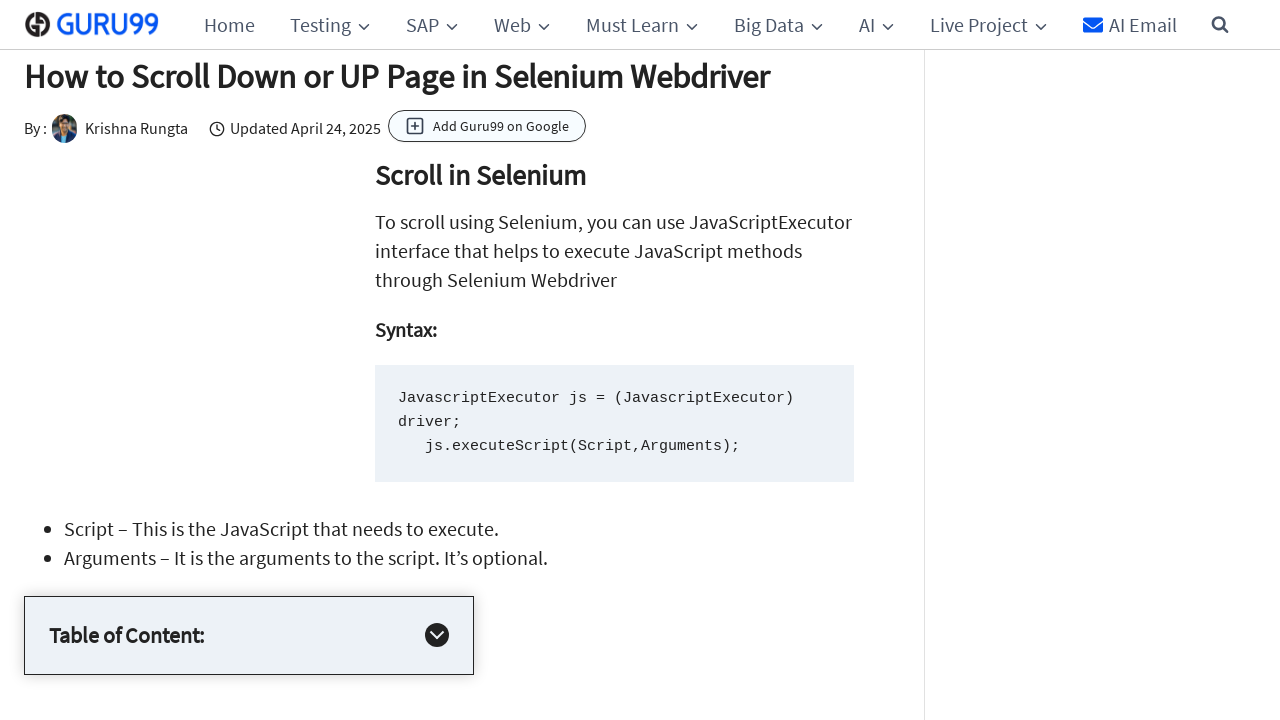

Navigated to Guru99 scroll tutorial page
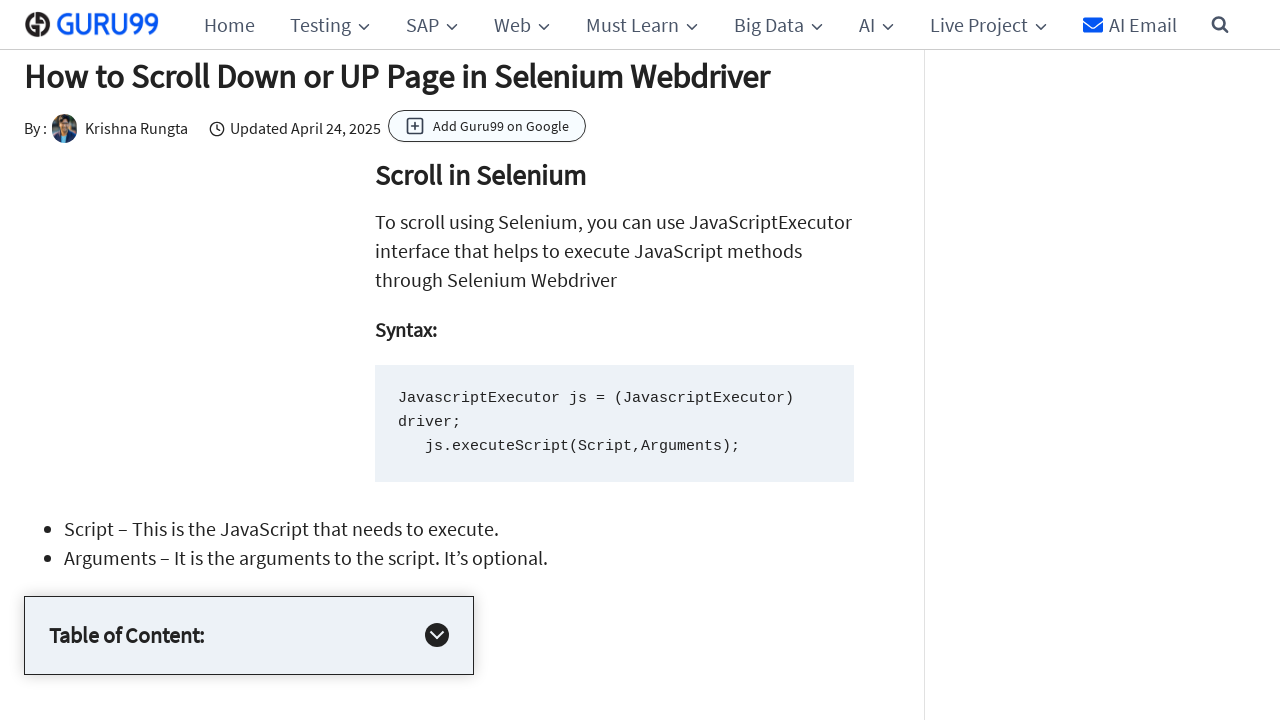

Scrolled down the page by 8000 pixels
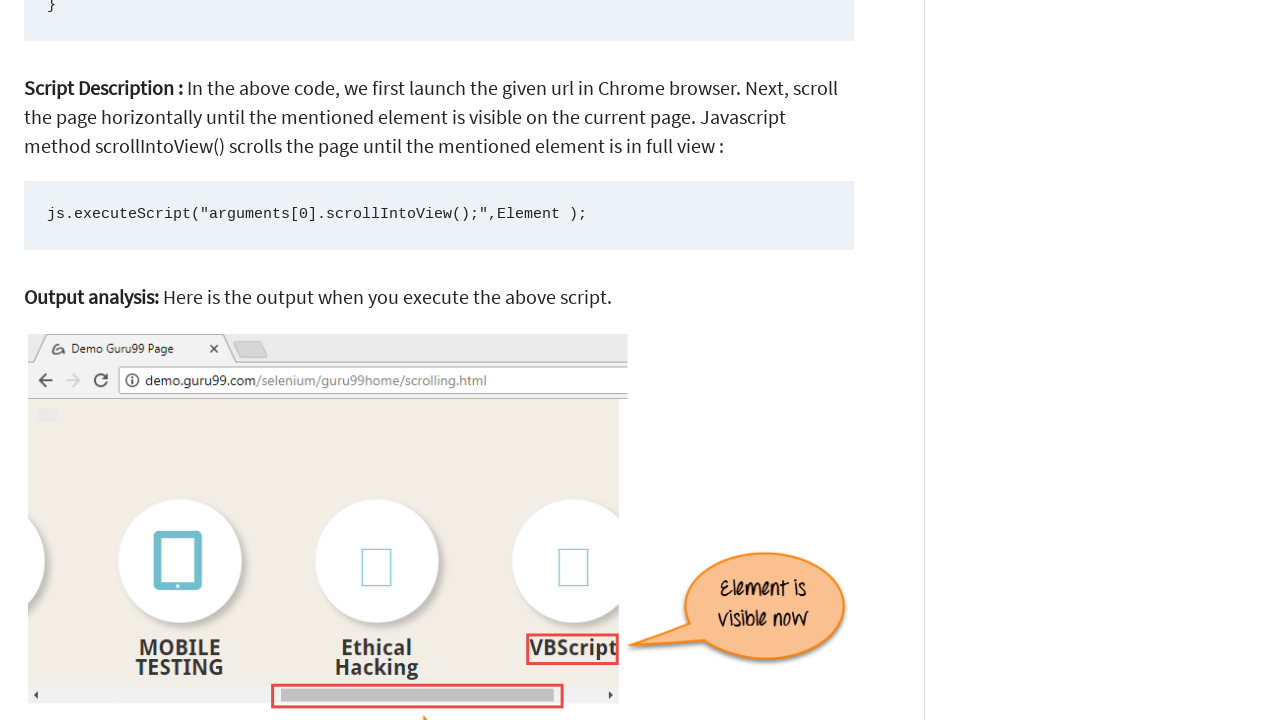

Waited 2 seconds for scroll animation to complete
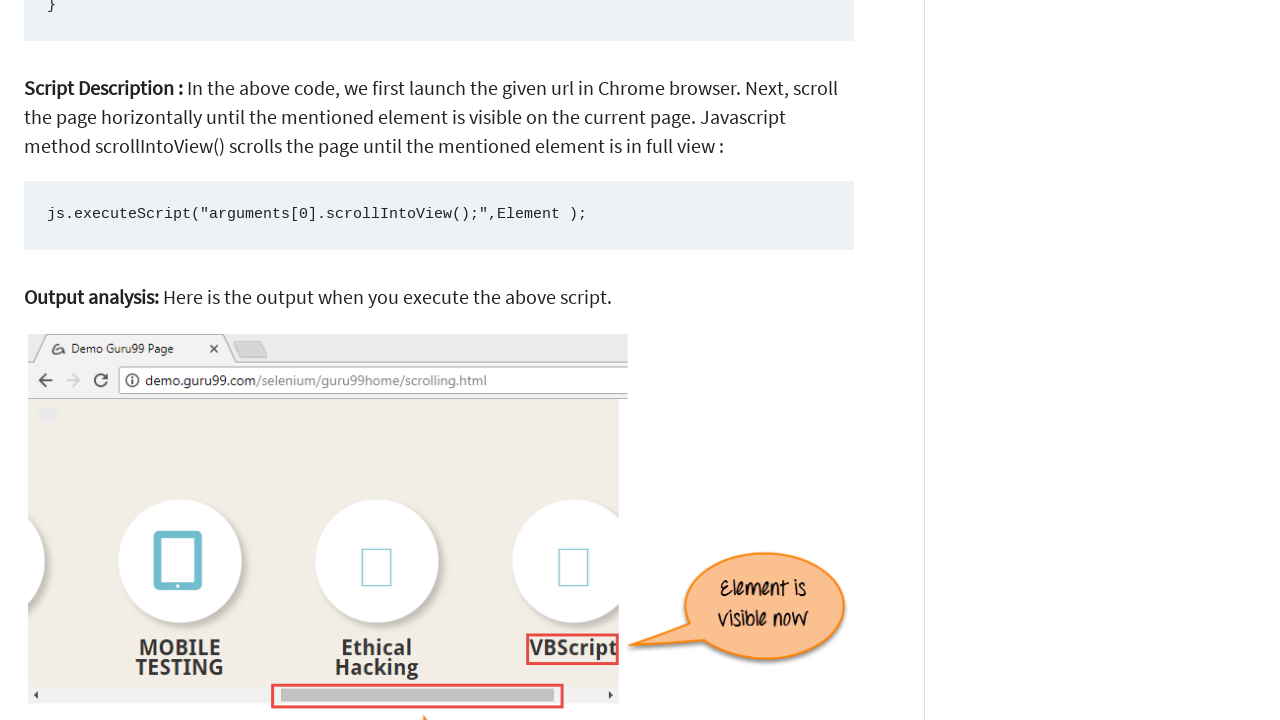

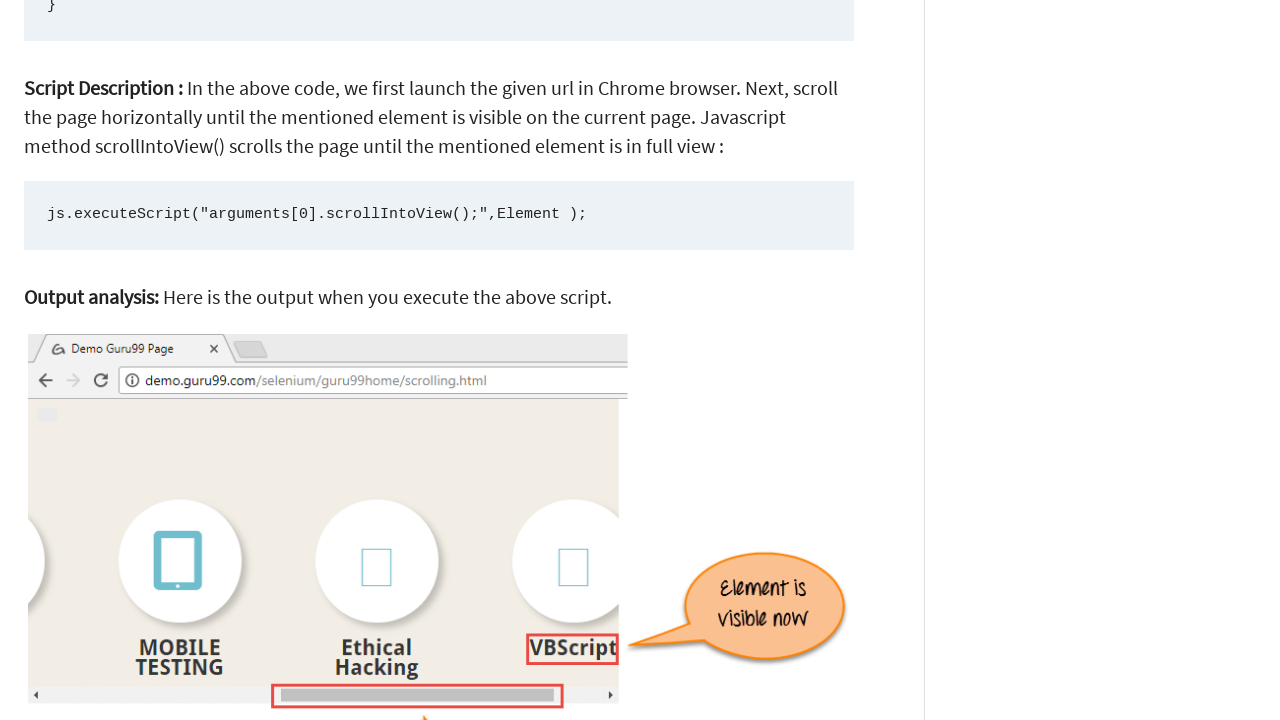